Navigates to a blog page and clicks on a link labeled "SeleniumTutorial" to navigate to another page.

Starting URL: http://omayo.blogspot.com/

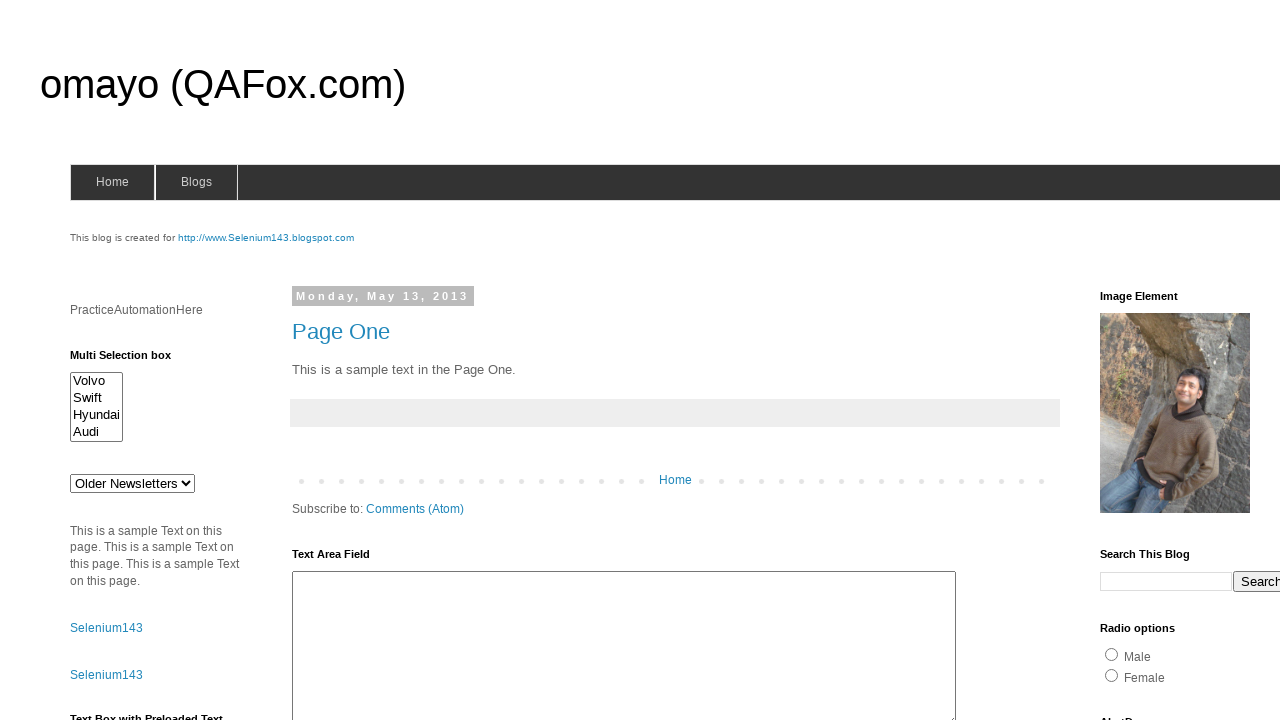

Clicked on 'SeleniumTutorial' link at (116, 360) on text=SeleniumTutorial
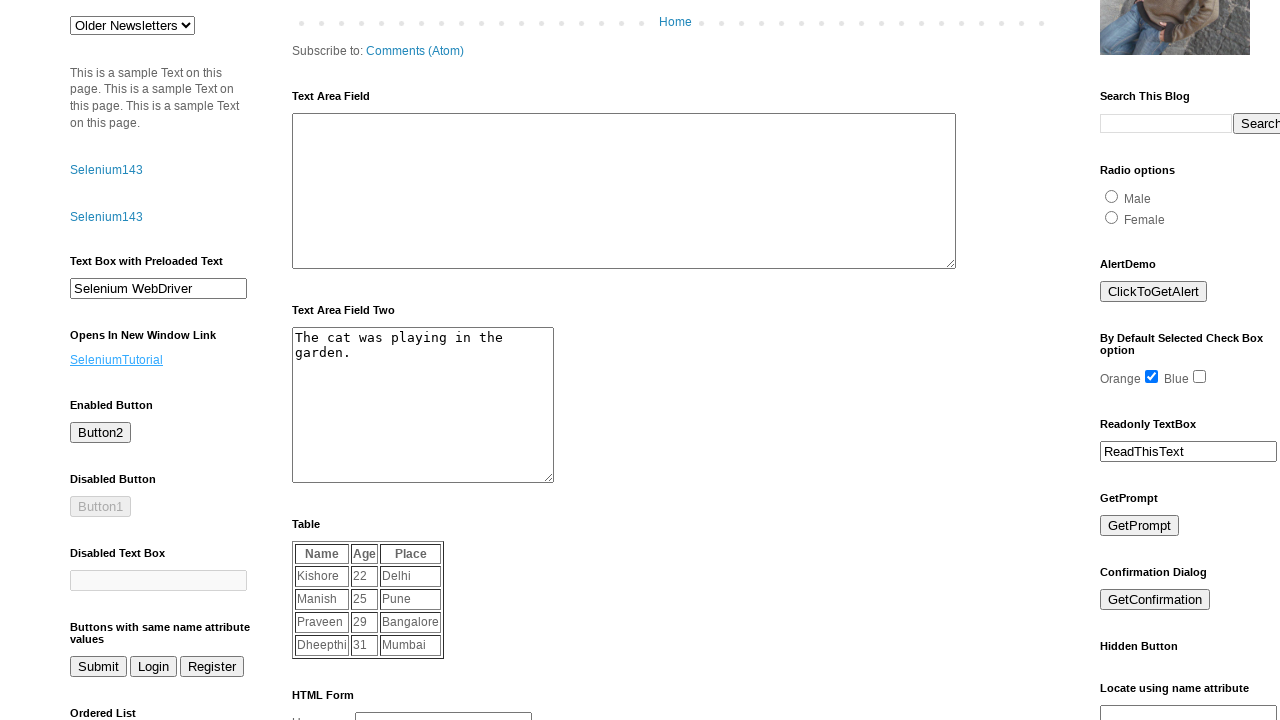

Navigation to SeleniumTutorial page completed
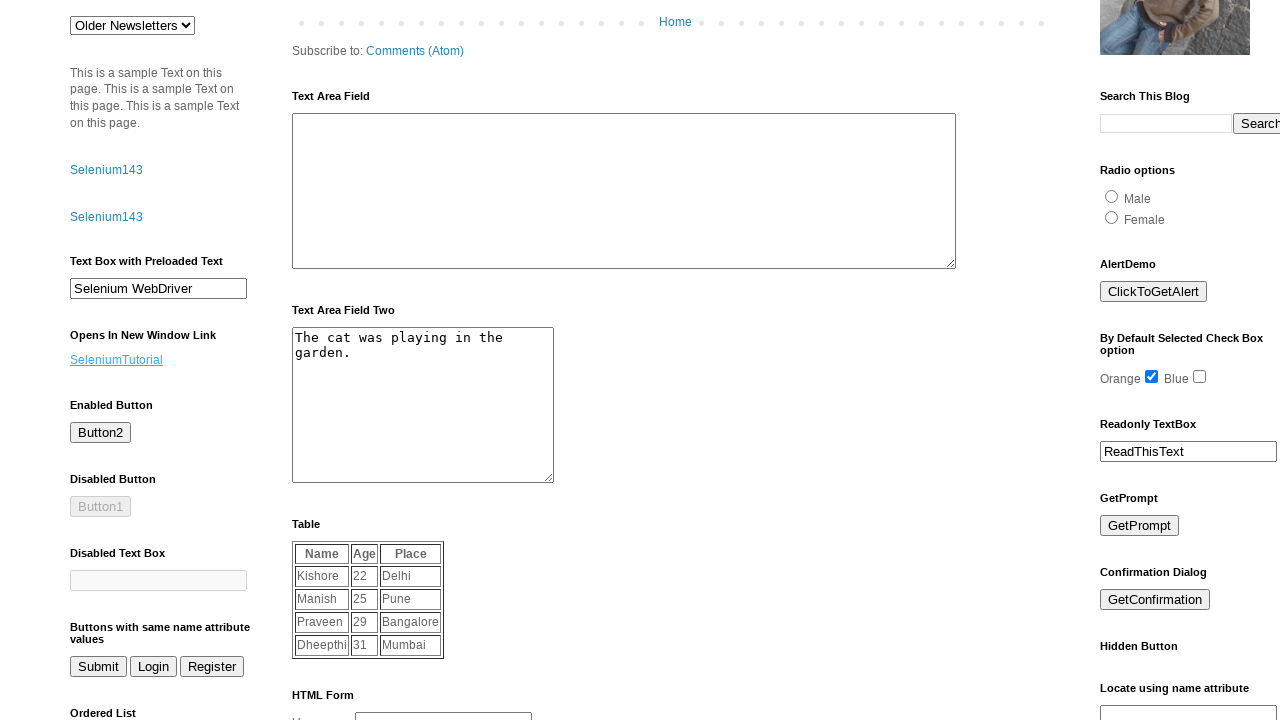

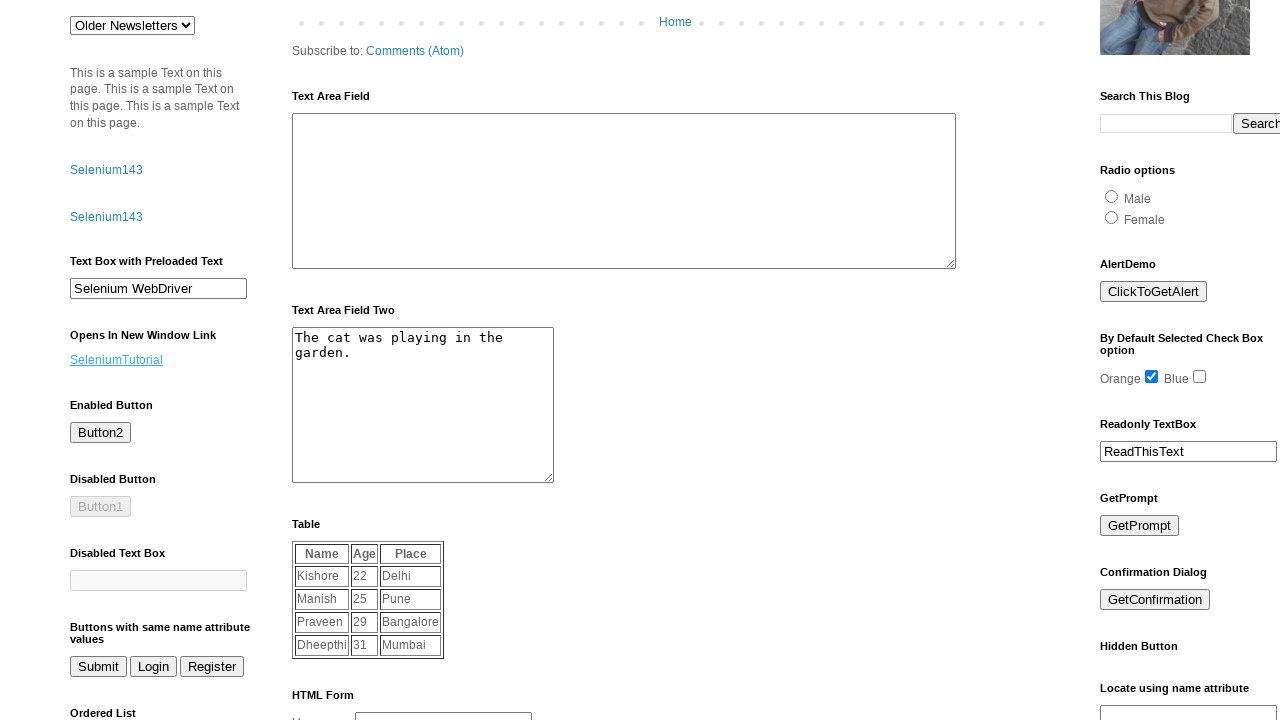